Fills out partial registration form with first name, last name, username, and selects male gender radio button

Starting URL: https://practice.cydeo.com/registration_form

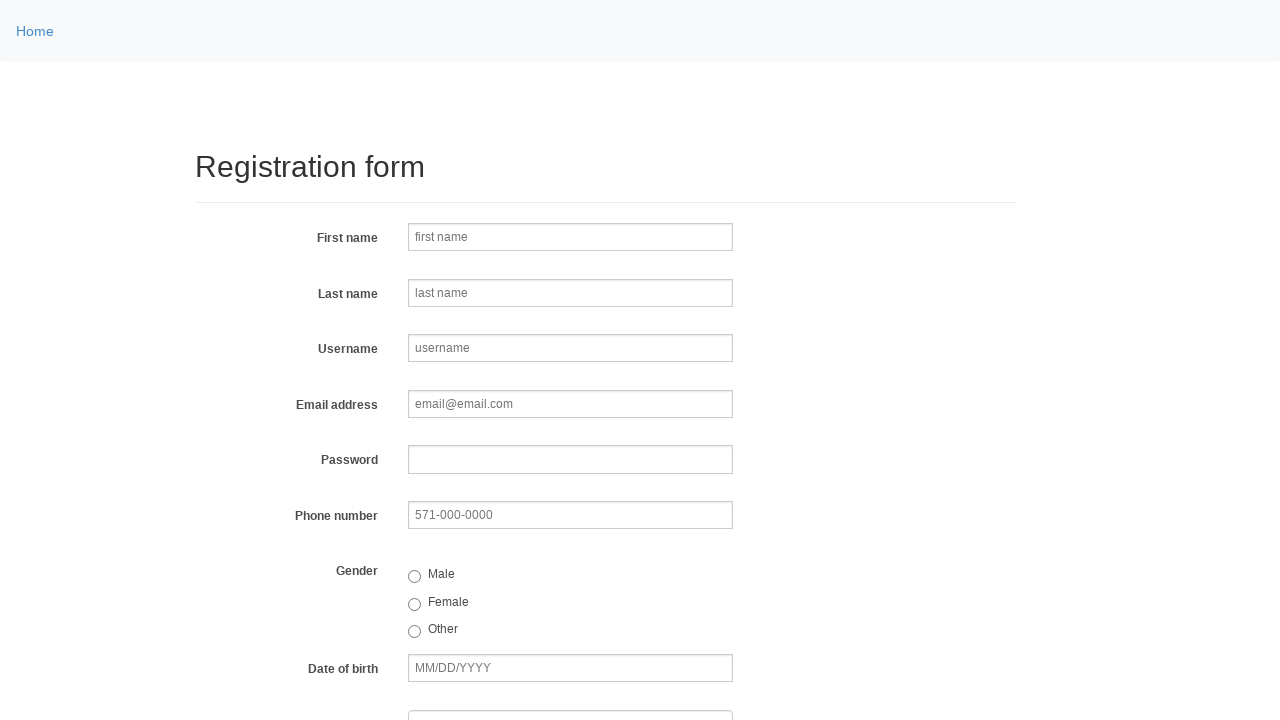

Filled first name field with 'John' on input[name='firstname']
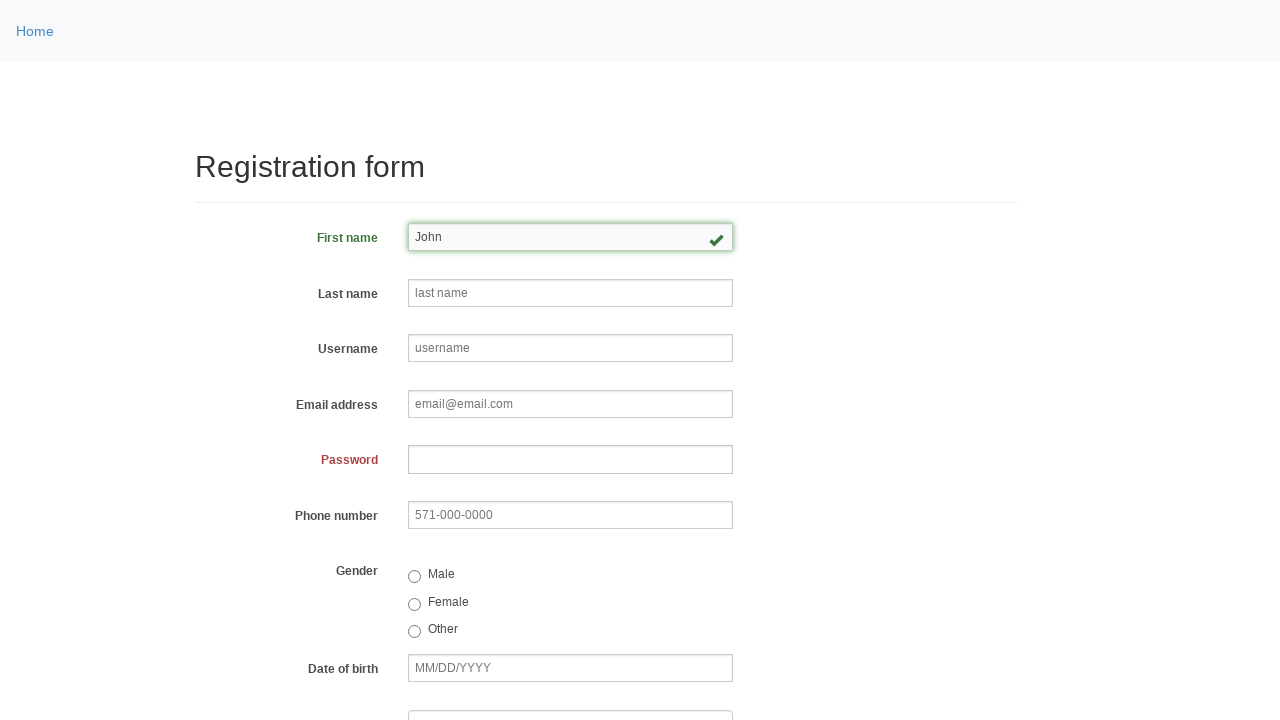

Filled last name field with 'Smith' on input[placeholder='last name']
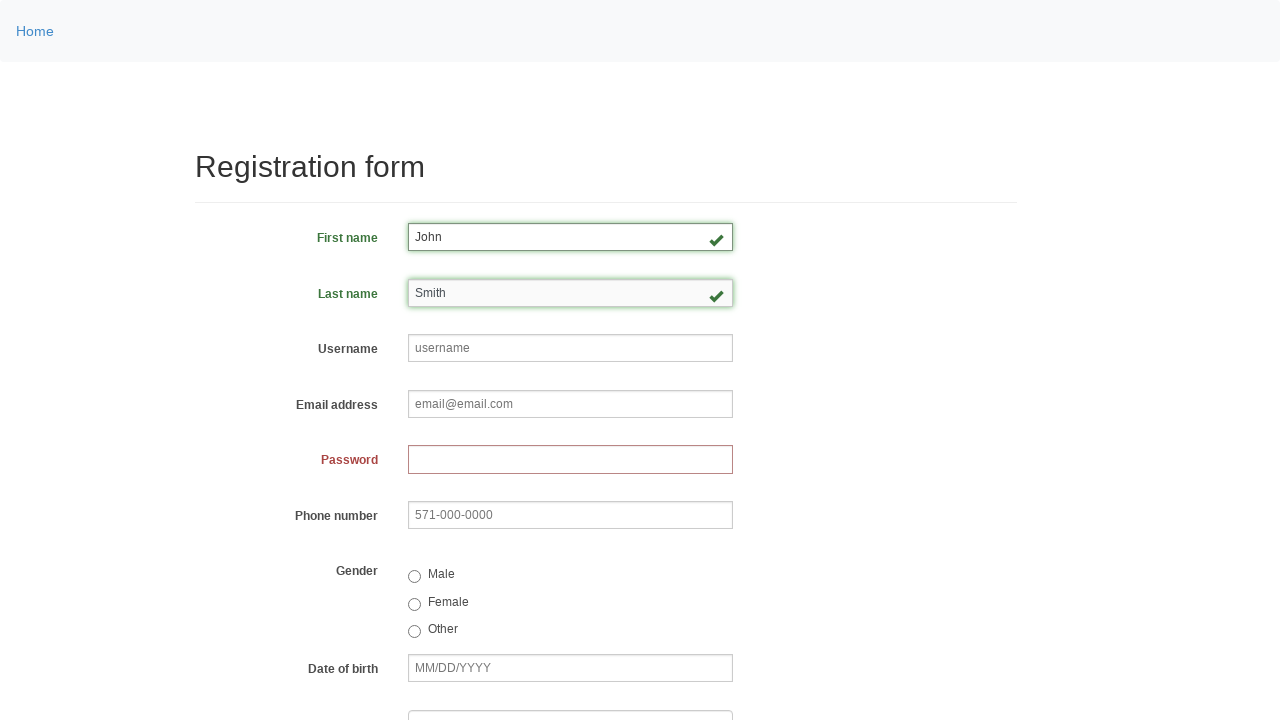

Filled username field with 'johnsmith123' on input[placeholder='username']
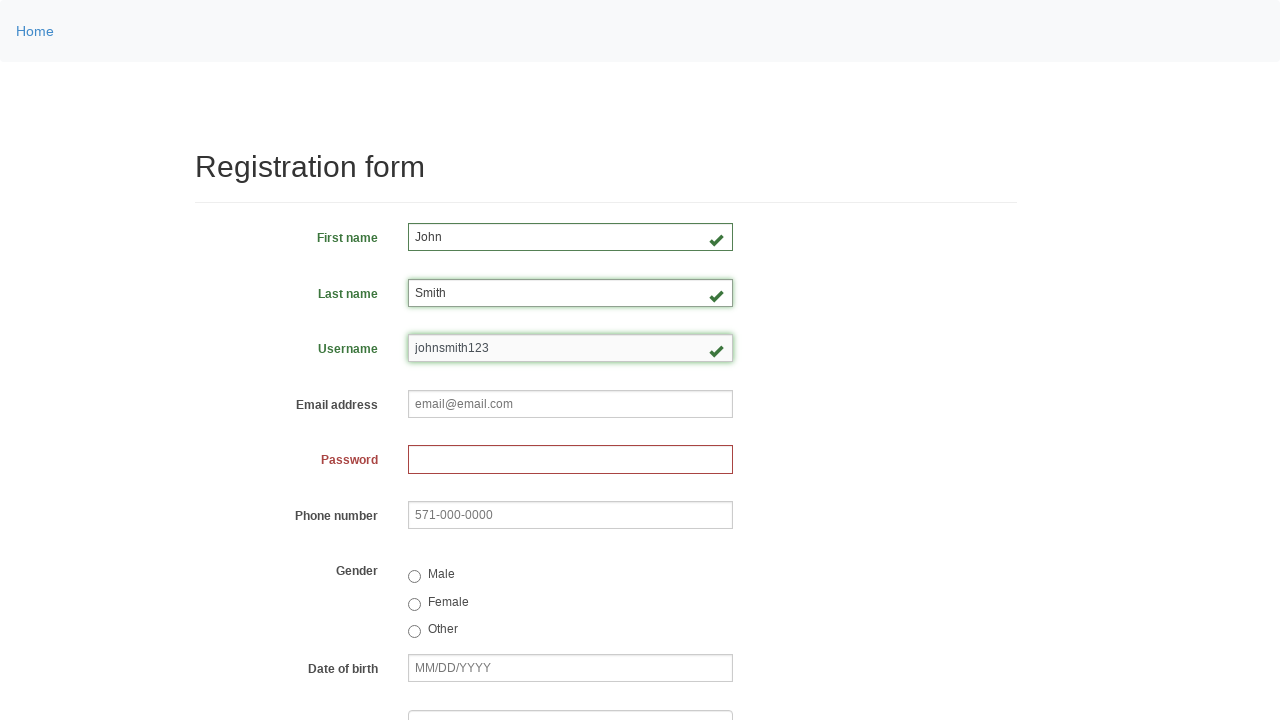

Clicked male gender radio button at (414, 577) on input[value='male']
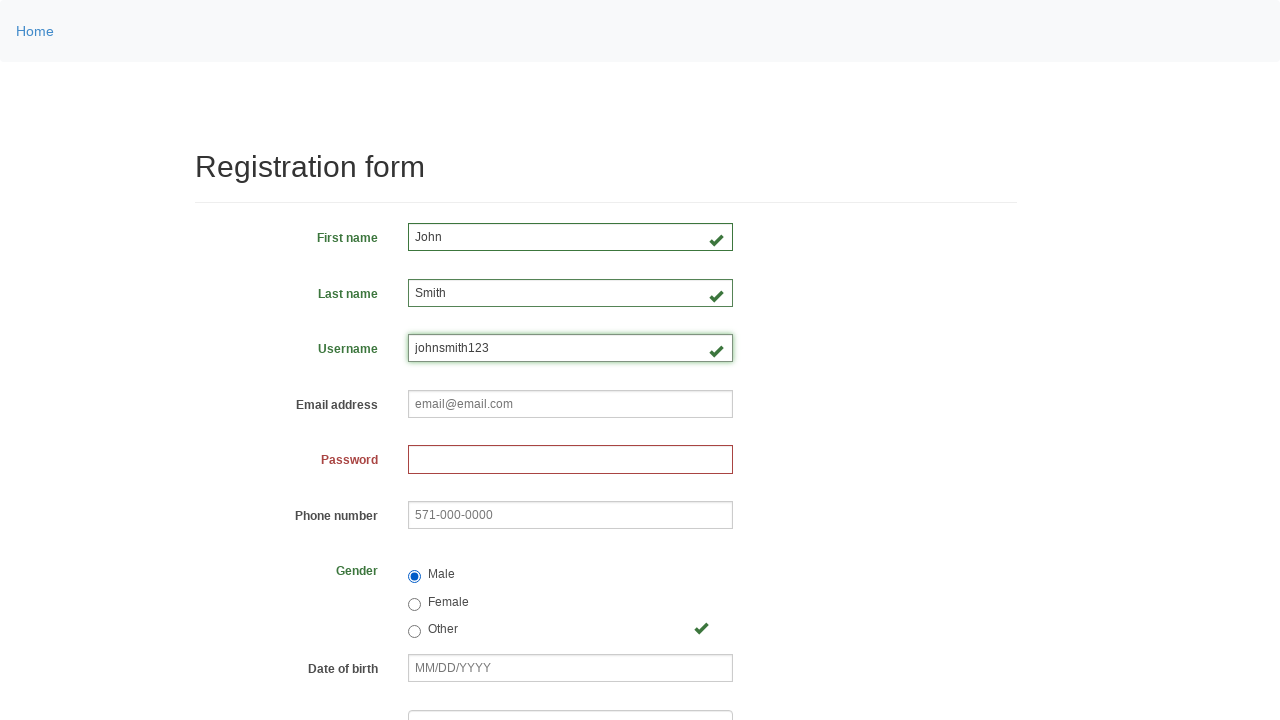

Verified male radio button is selected
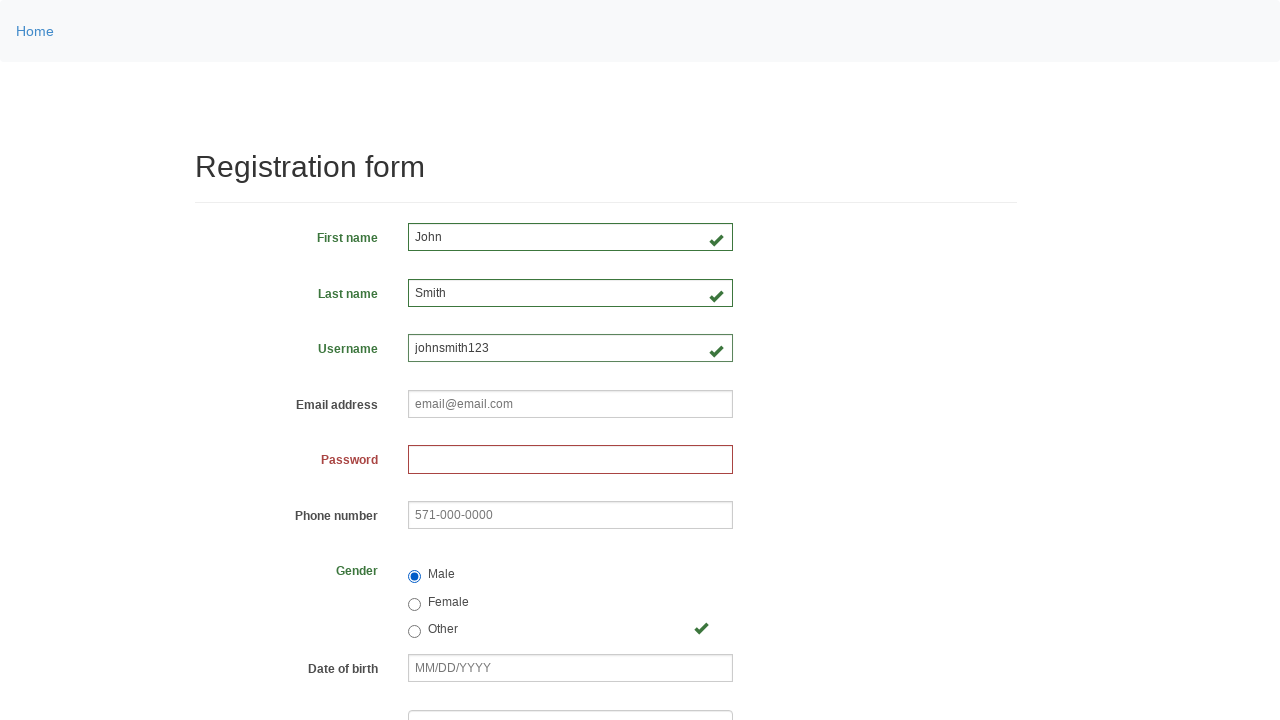

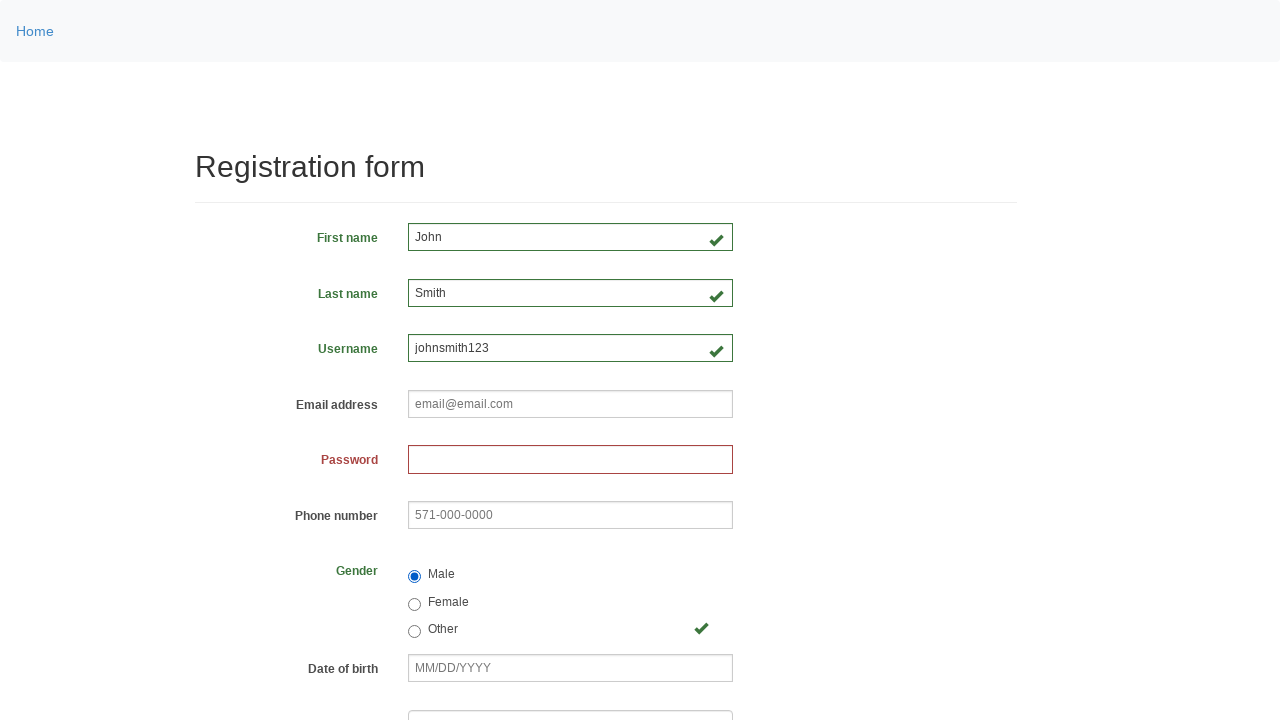